Tests various alert interactions on demoqa.com including accepting, dismissing, and entering text into prompt alerts

Starting URL: https://demoqa.com/alerts

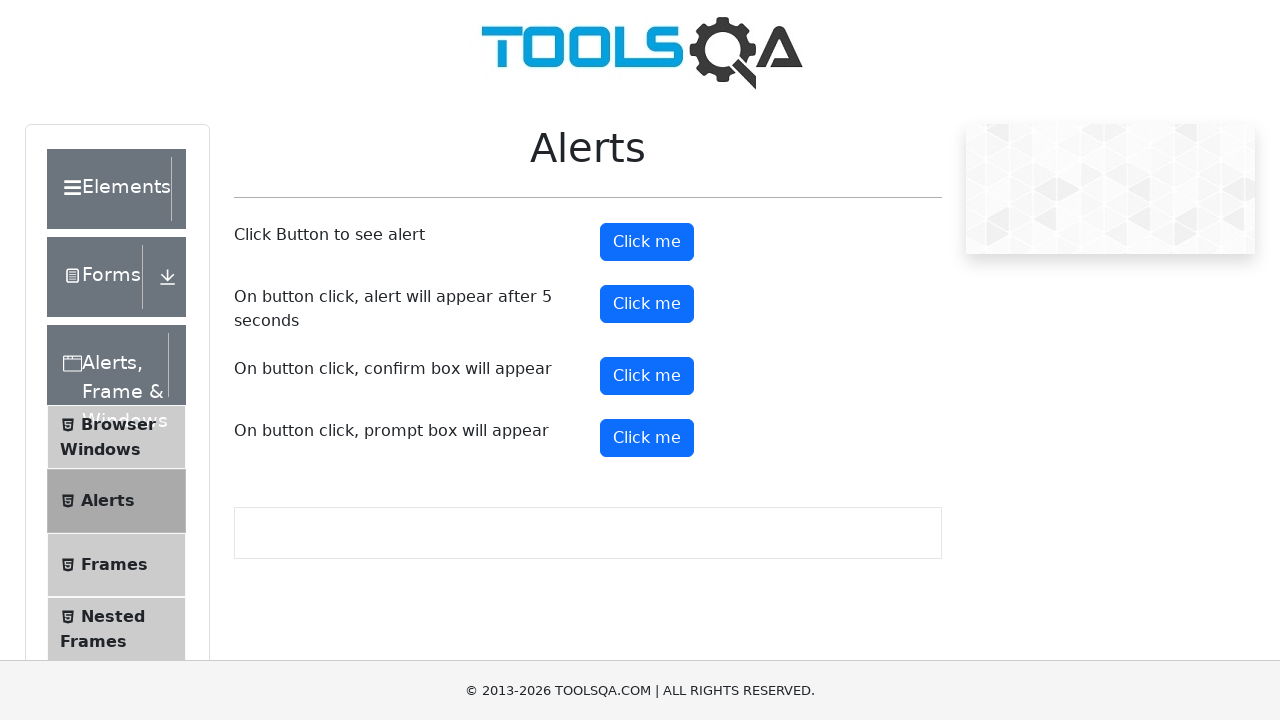

Clicked the first alert button at (647, 242) on xpath=//button[@id='alertButton']
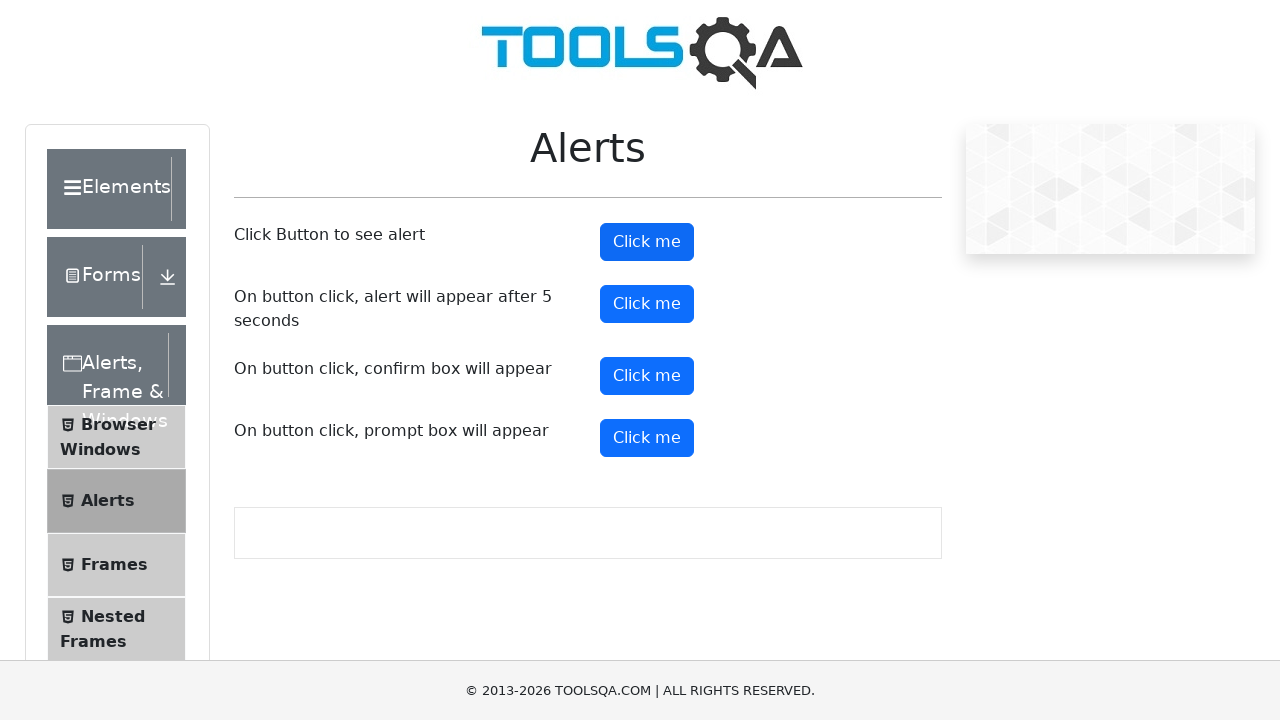

Set up dialog handler to accept the alert
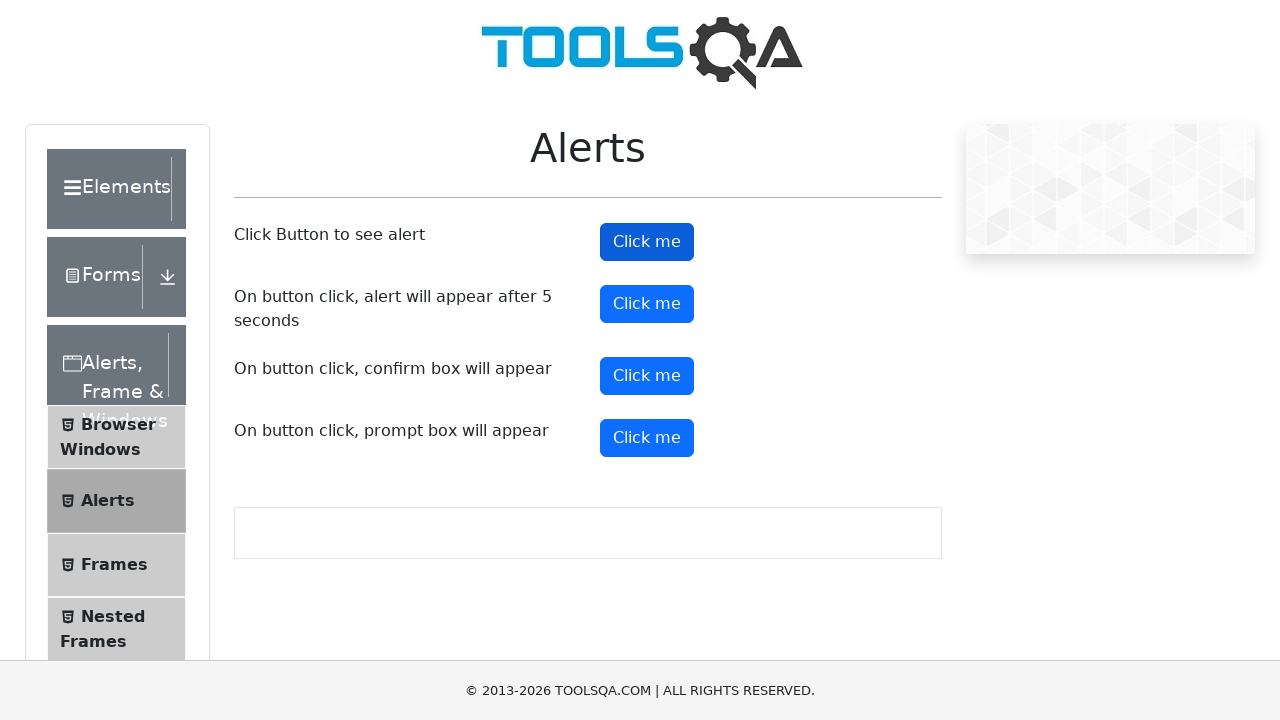

Clicked the timer alert button at (647, 304) on #timerAlertButton
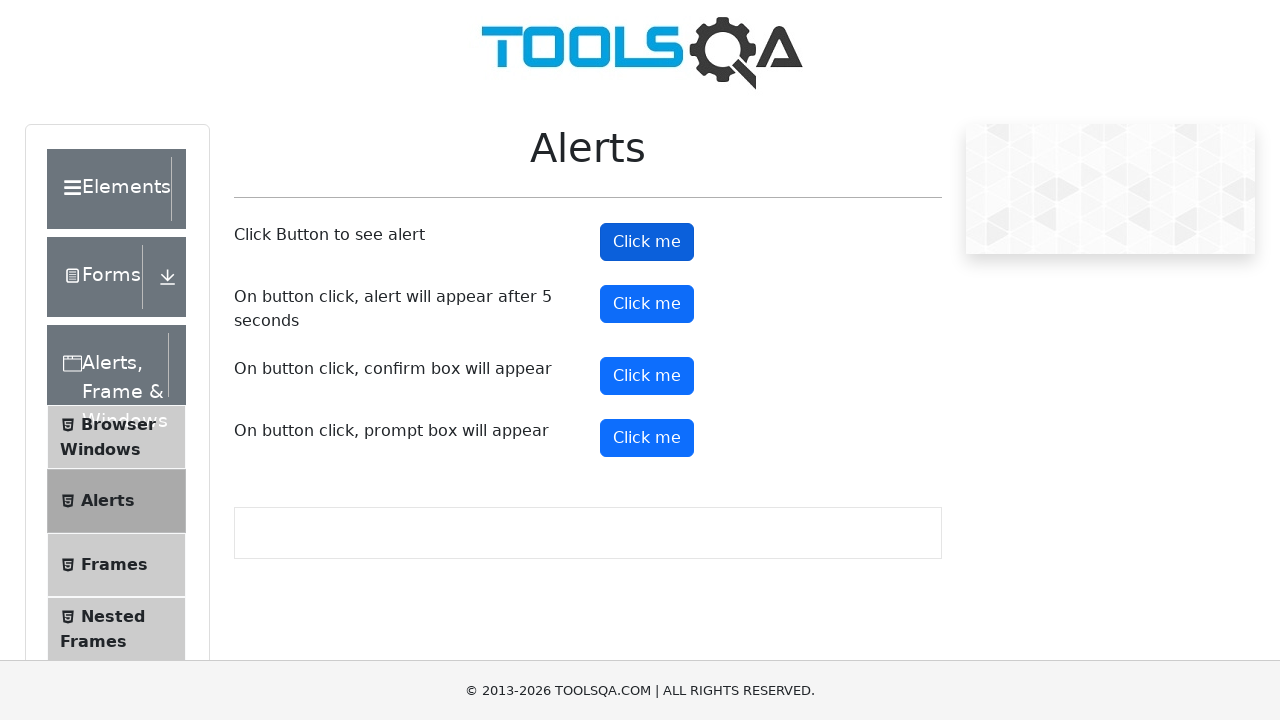

Waited 5 seconds for the delayed alert to appear
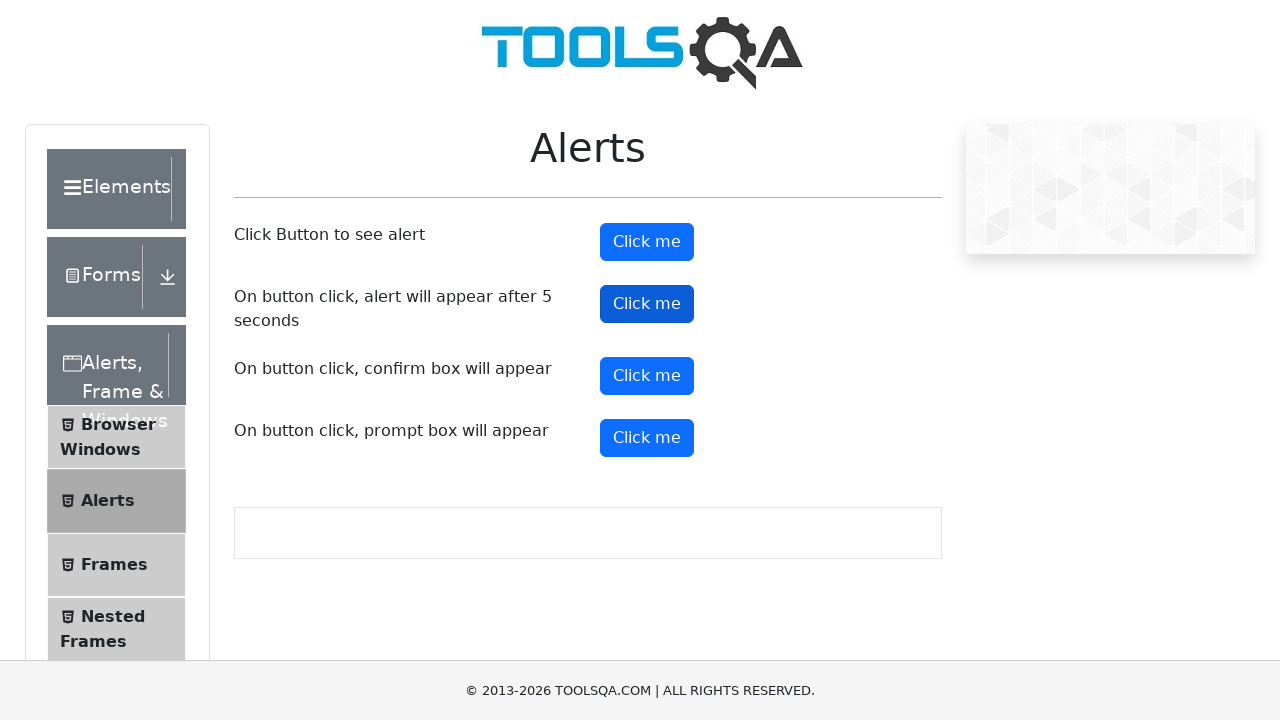

Clicked the confirm button at (647, 376) on #confirmButton
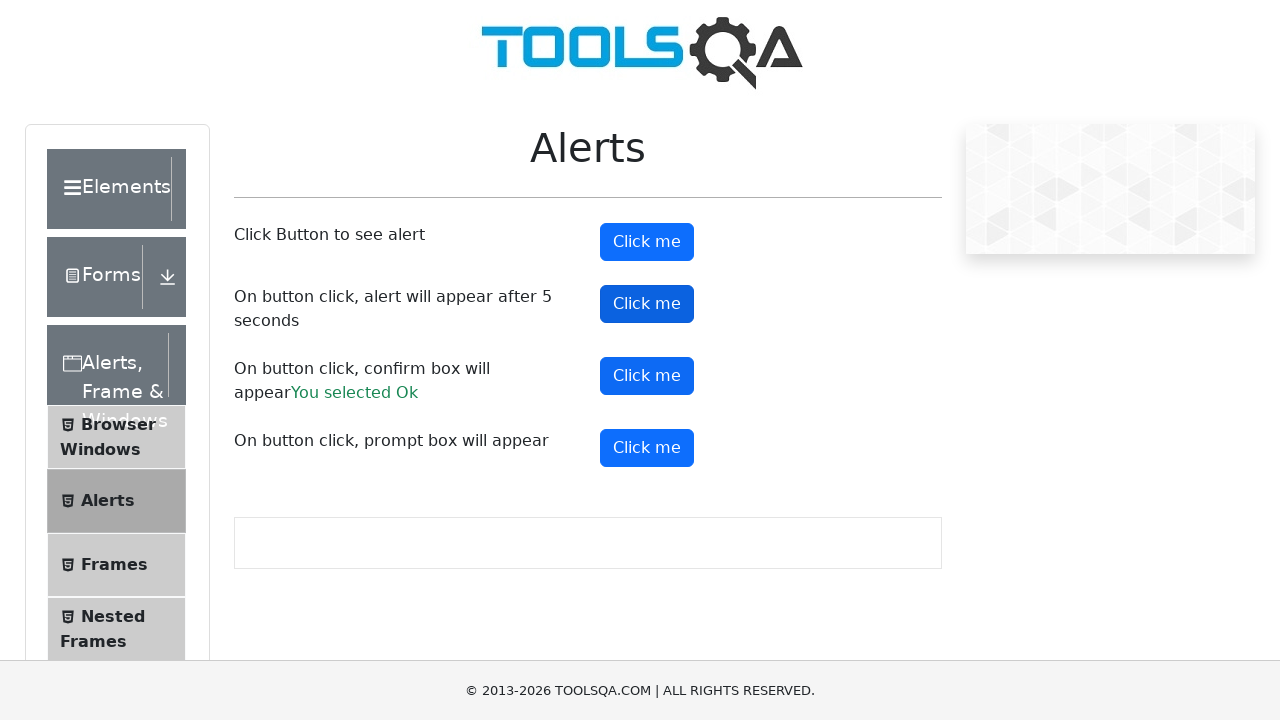

Set up dialog handler to dismiss the alert
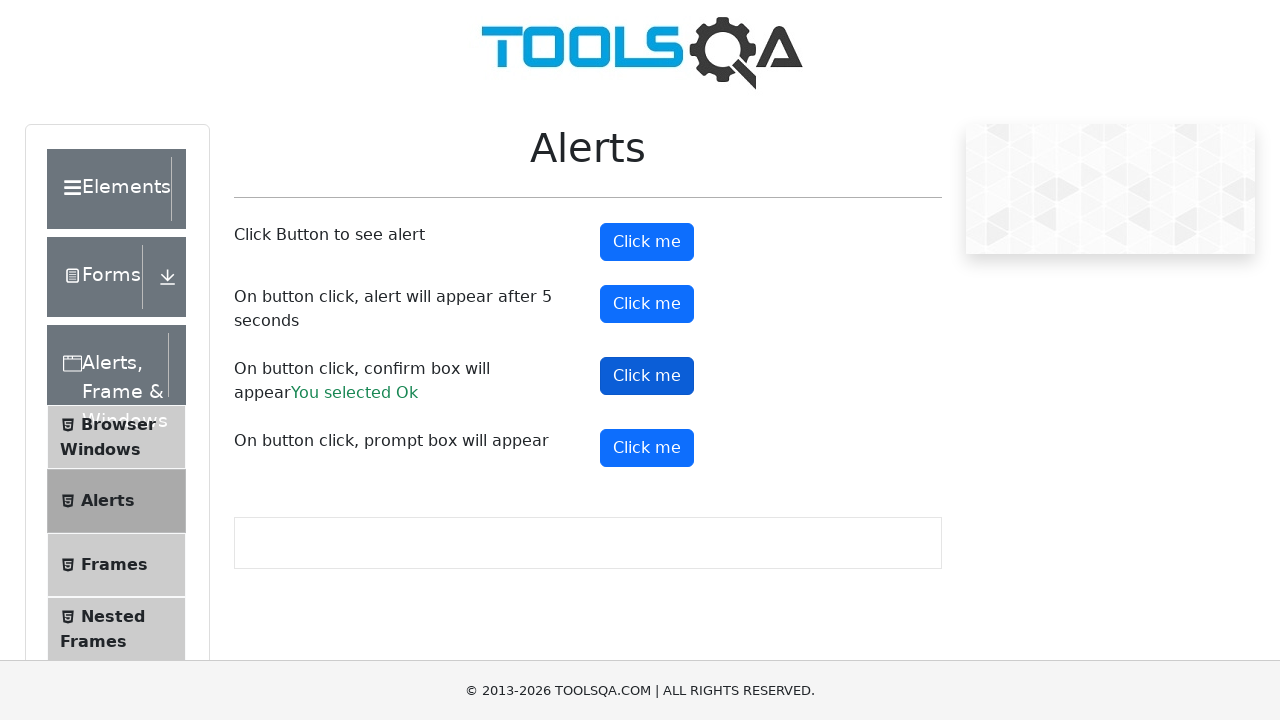

Waited 1 second for alert interaction
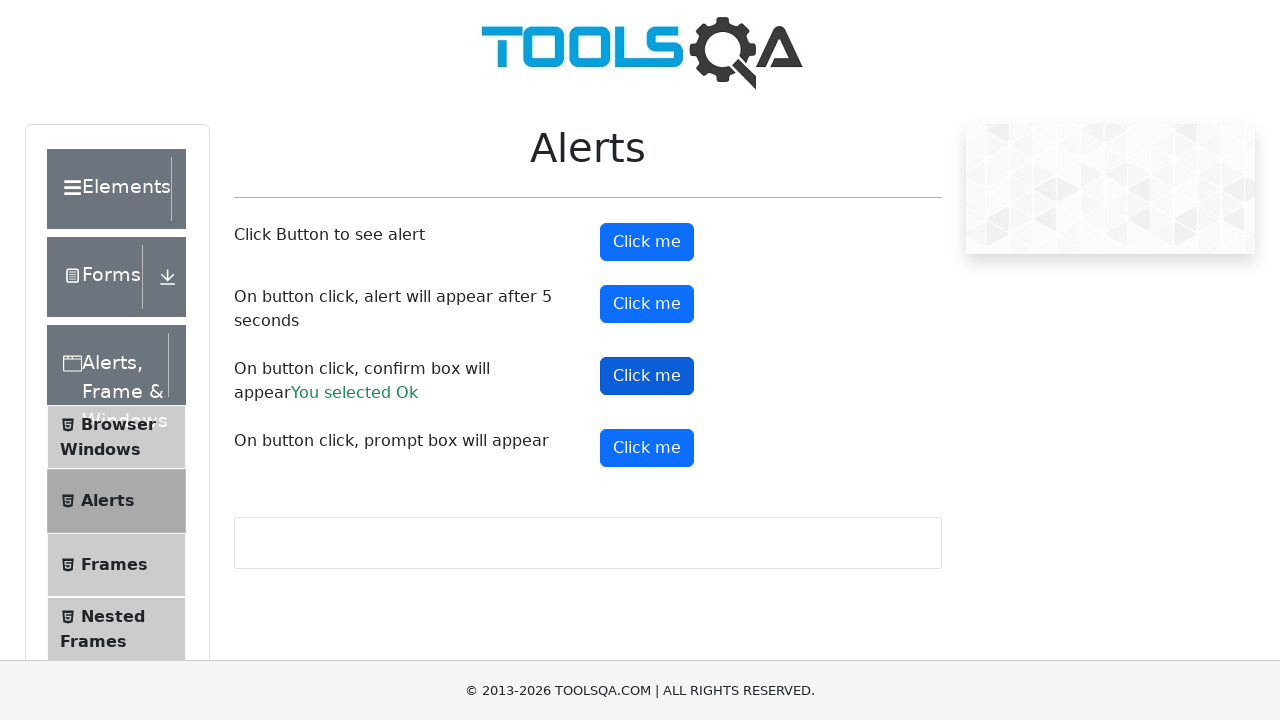

Pressed arrow down to scroll
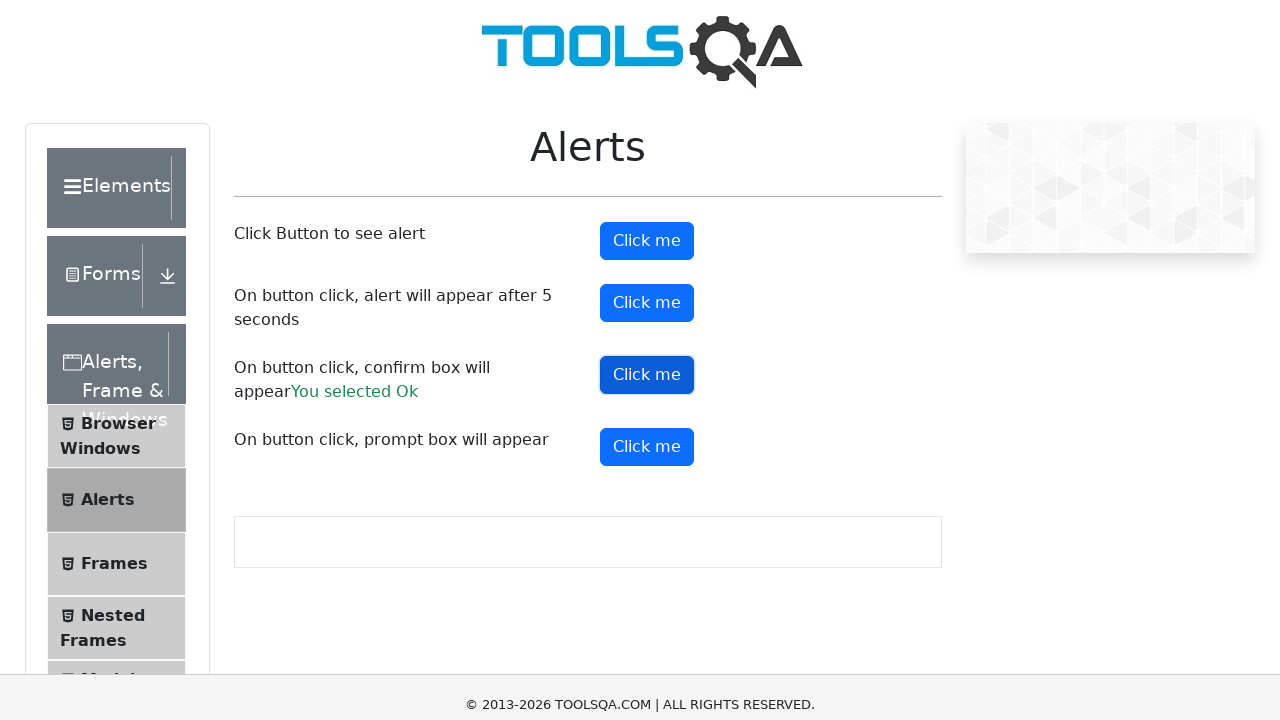

Pressed arrow down to scroll
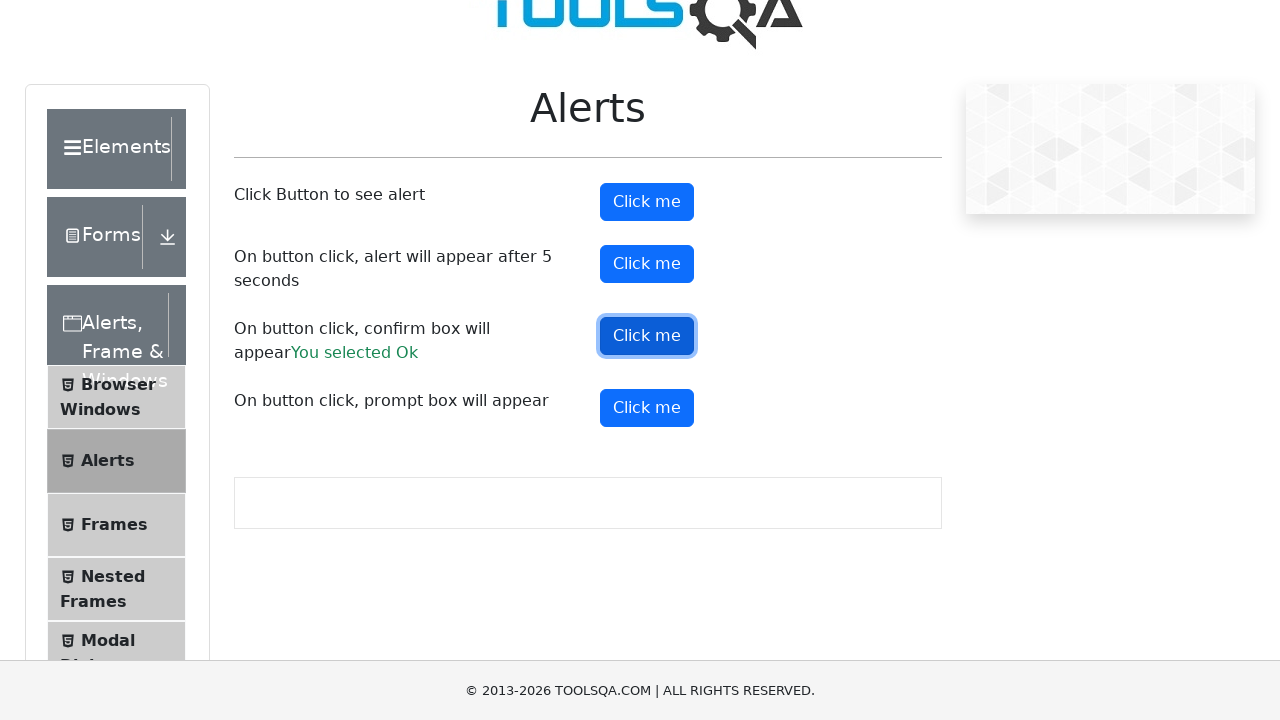

Pressed arrow down to scroll
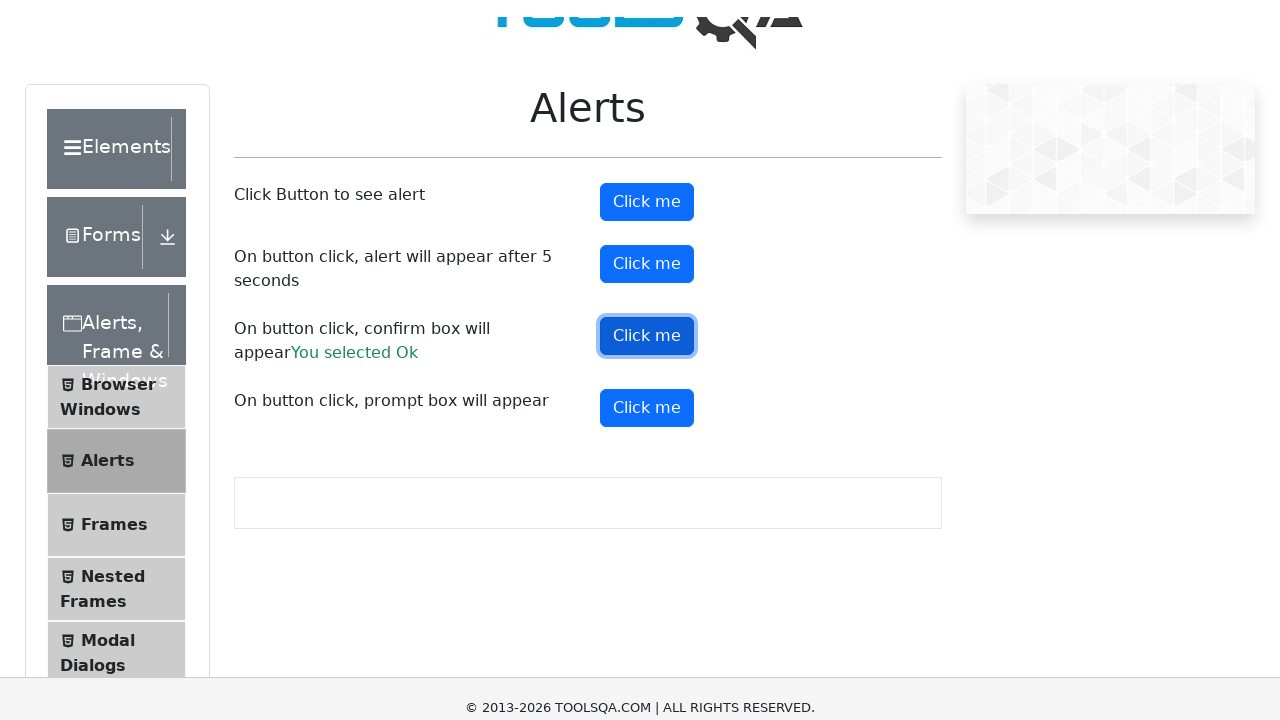

Pressed arrow down to scroll and made prompt button visible
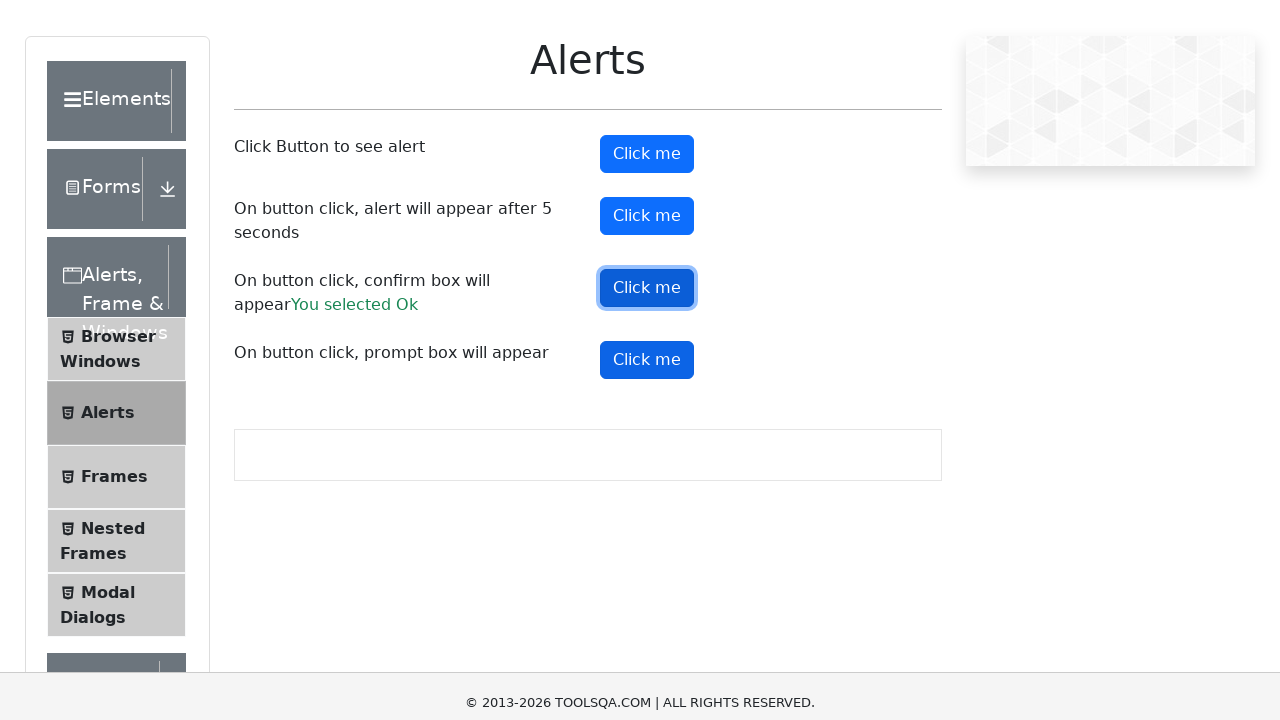

Clicked the prompt button at (647, 328) on #promtButton
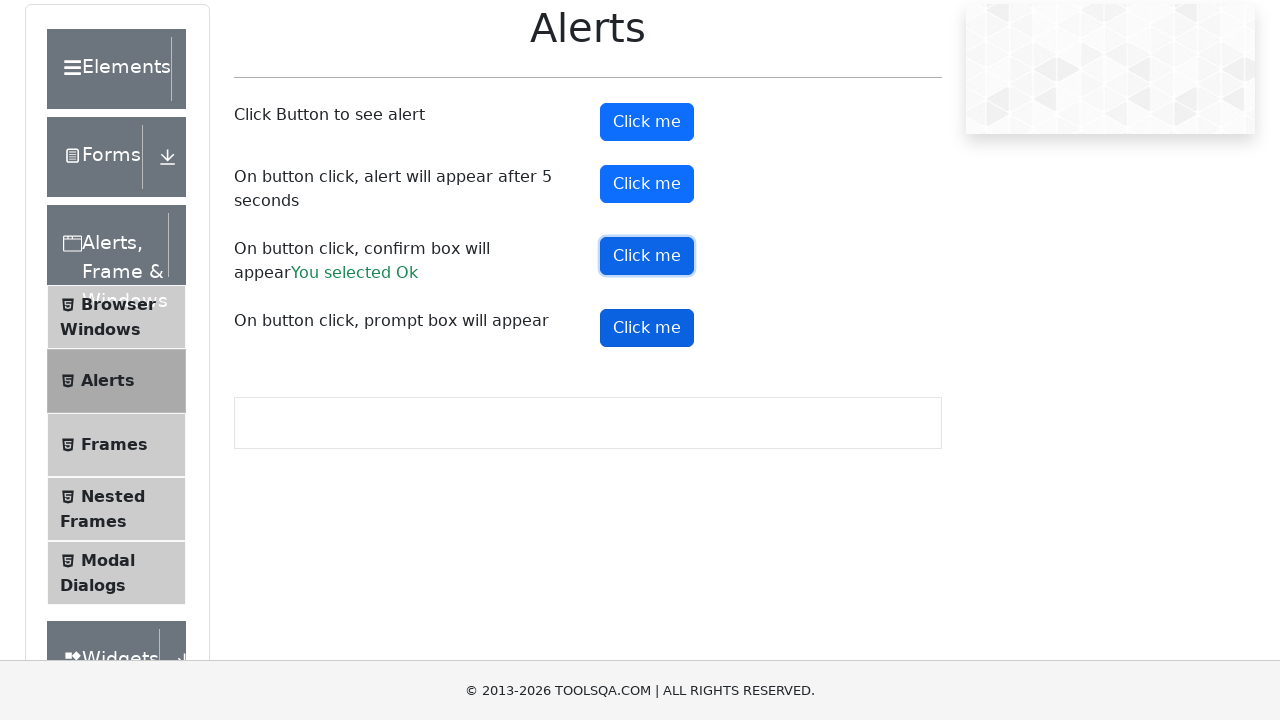

Set up dialog handler to enter 'Chandhu' in the prompt and accept
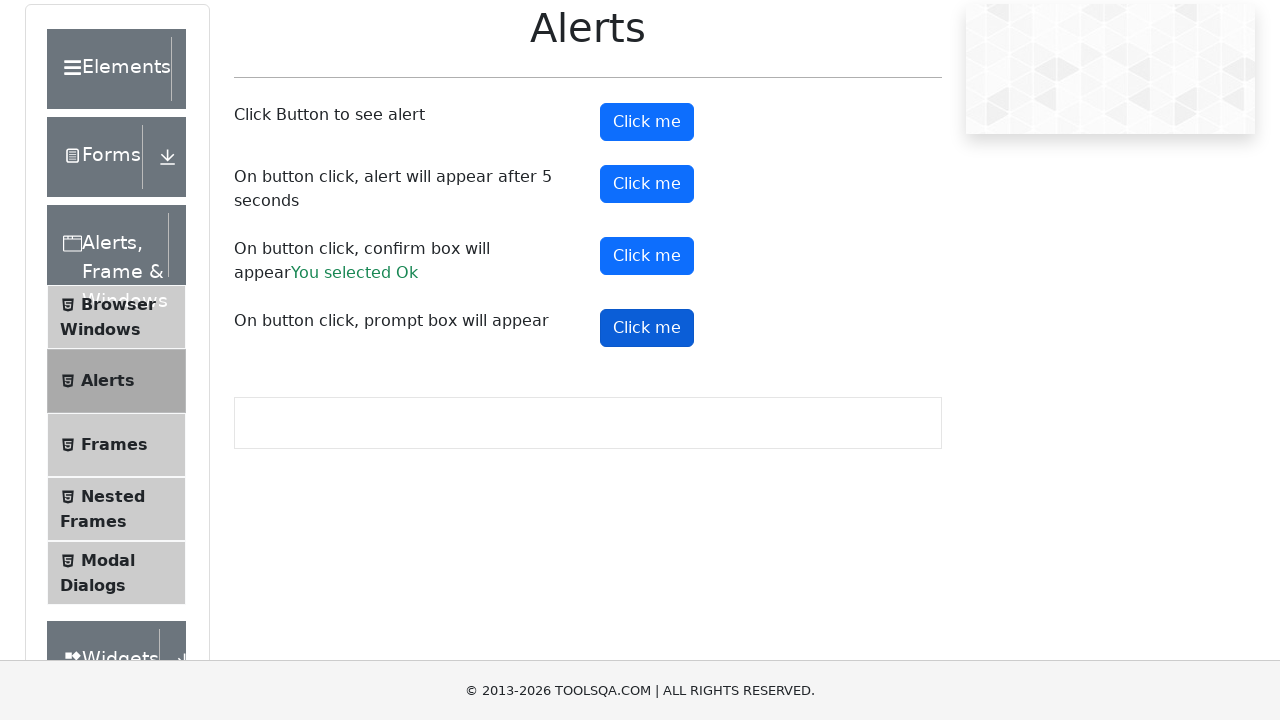

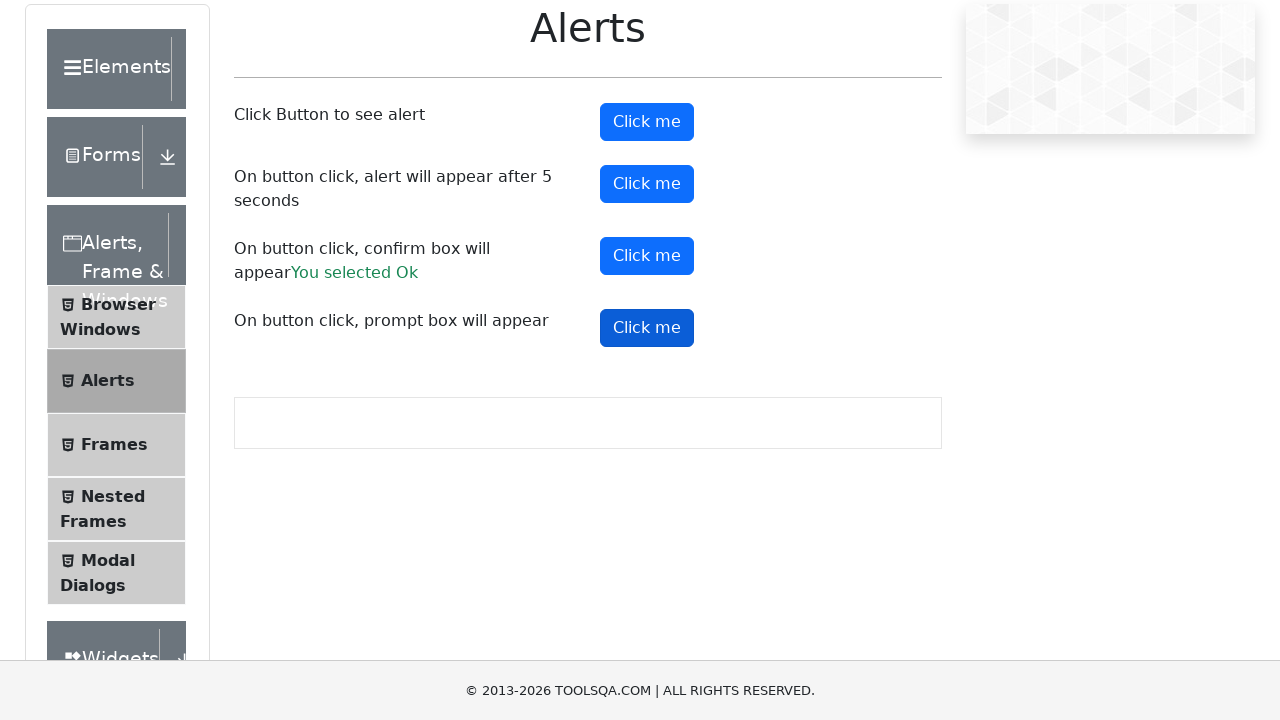